Tests checkbox toggle functionality by clicking on checkbox 1 and verifying its state changes from the initial state.

Starting URL: https://the-internet.herokuapp.com/checkboxes

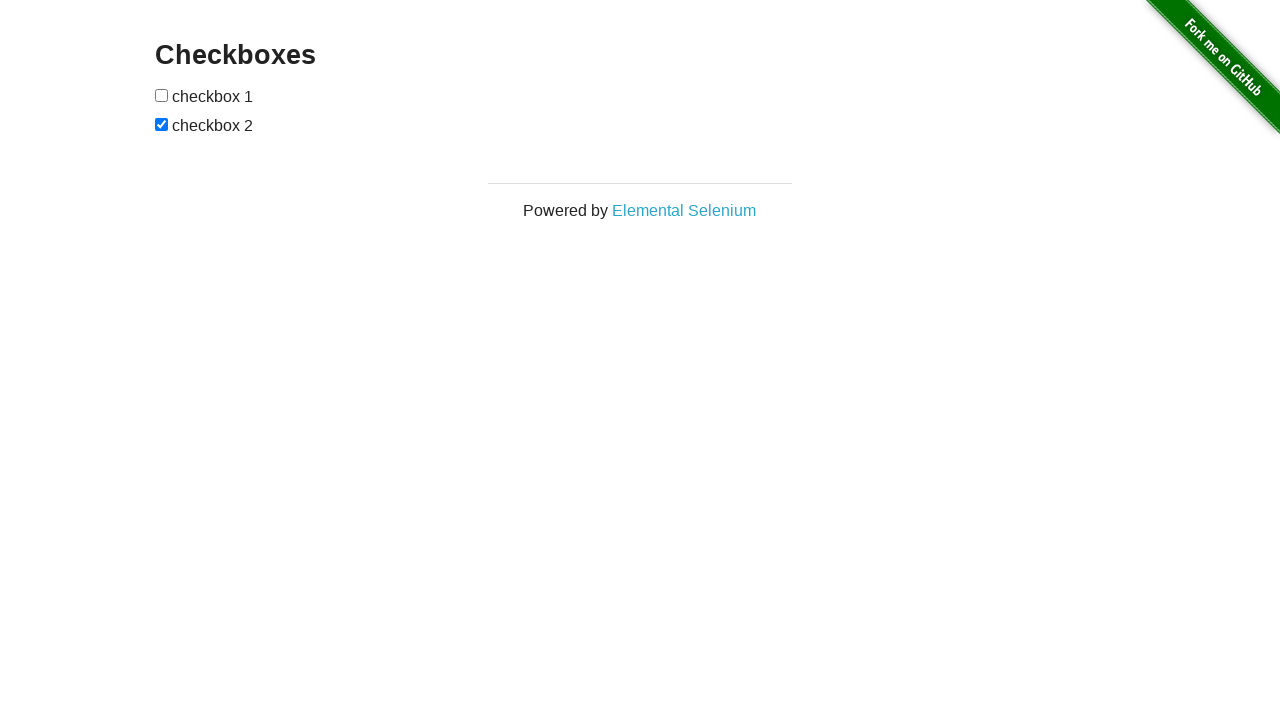

Located the first checkbox element
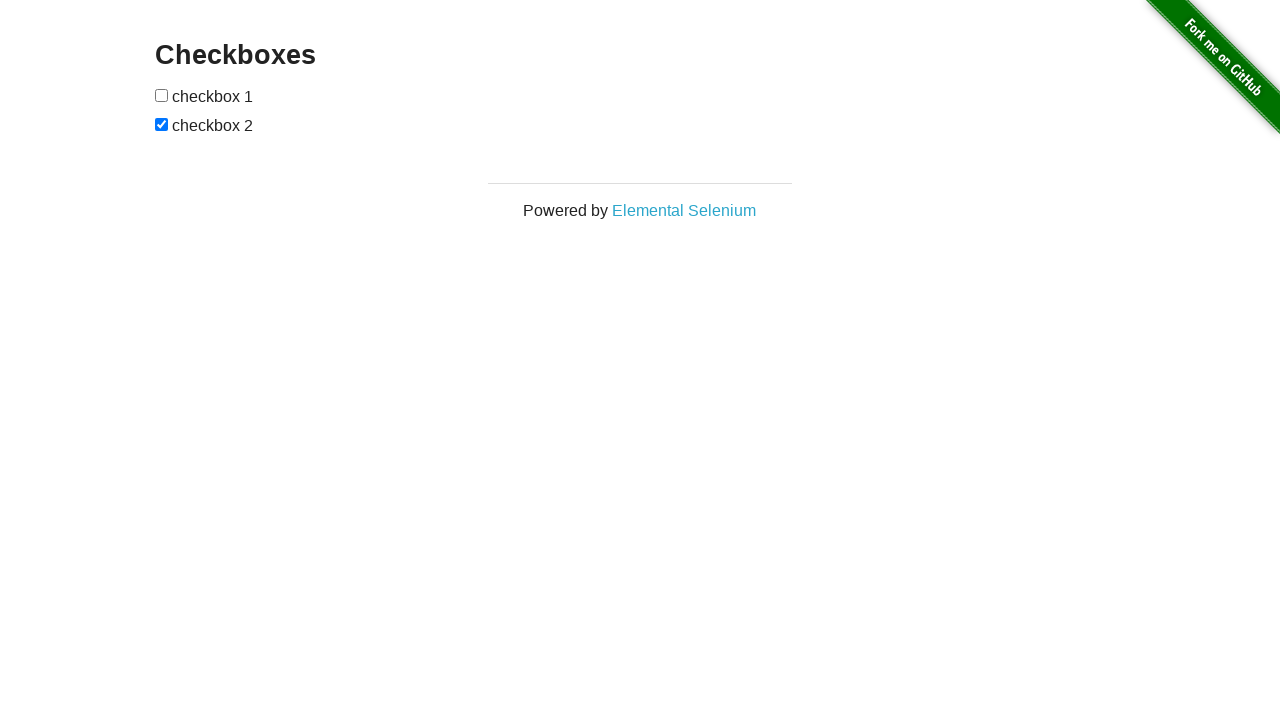

Retrieved initial checkbox state: False
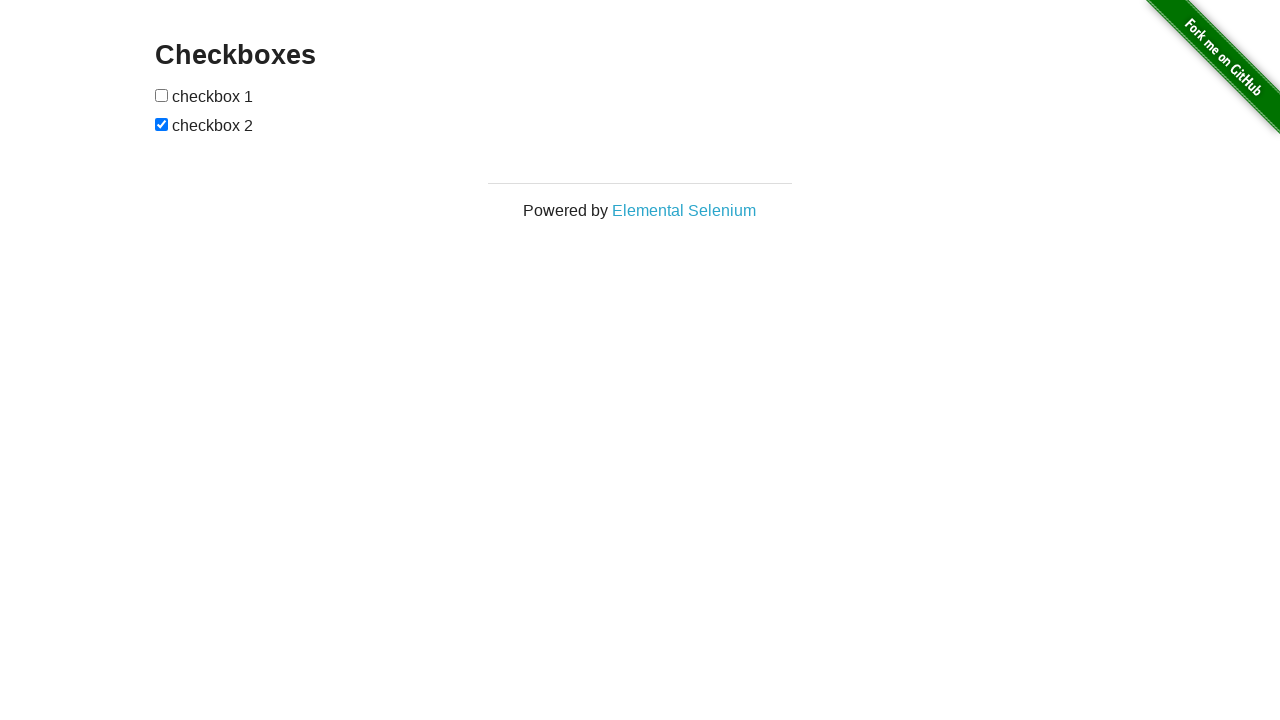

Clicked checkbox 1 to toggle it at (162, 95) on input[type='checkbox'] >> nth=0
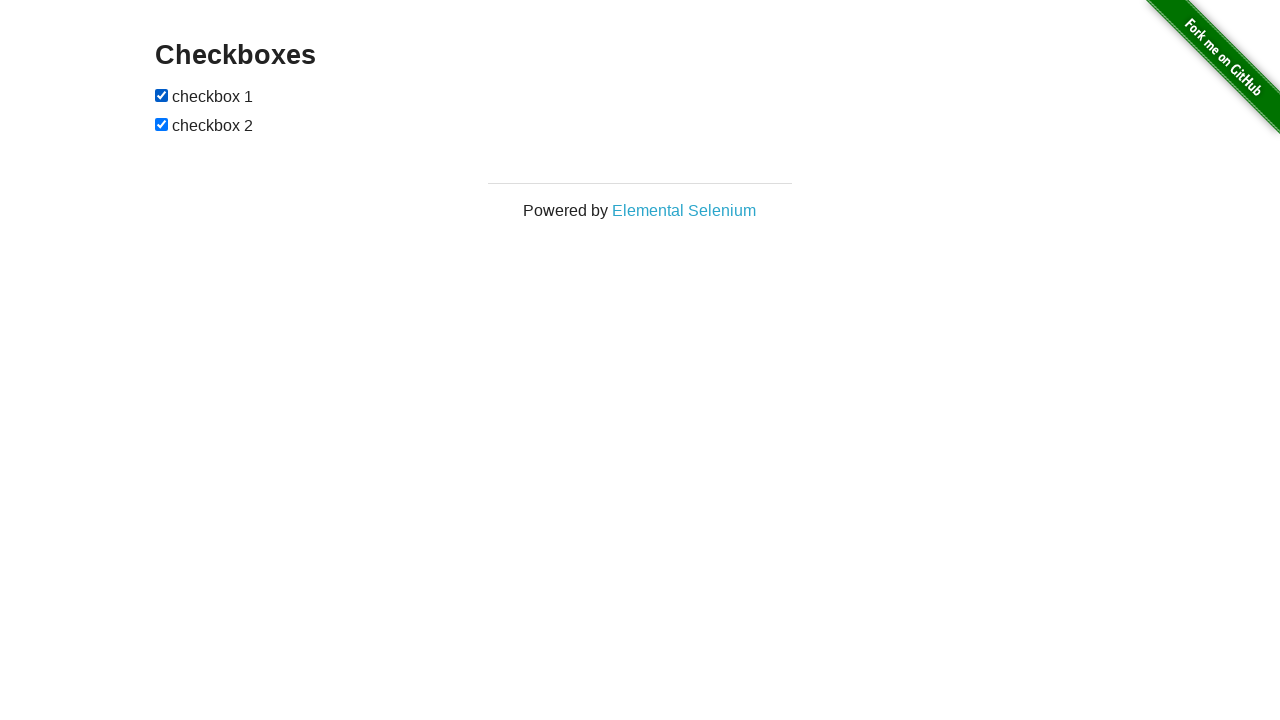

Retrieved final checkbox state: True
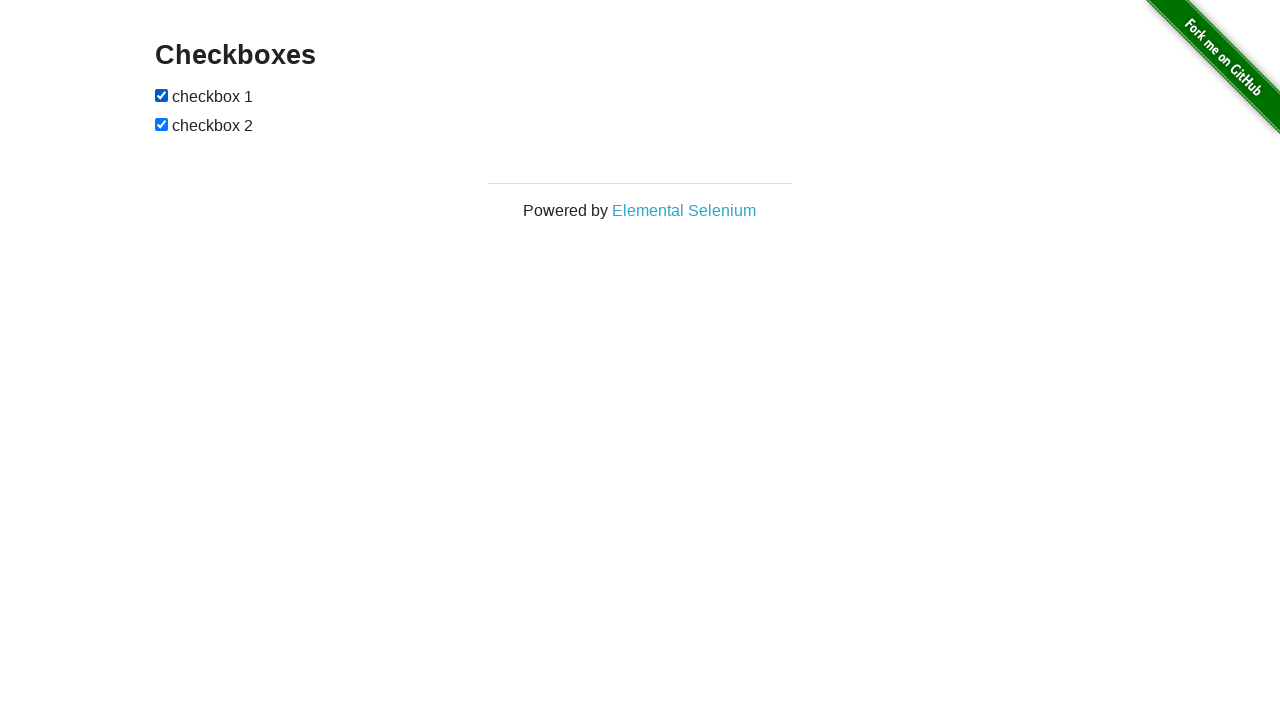

Verified checkbox state changed from initial state
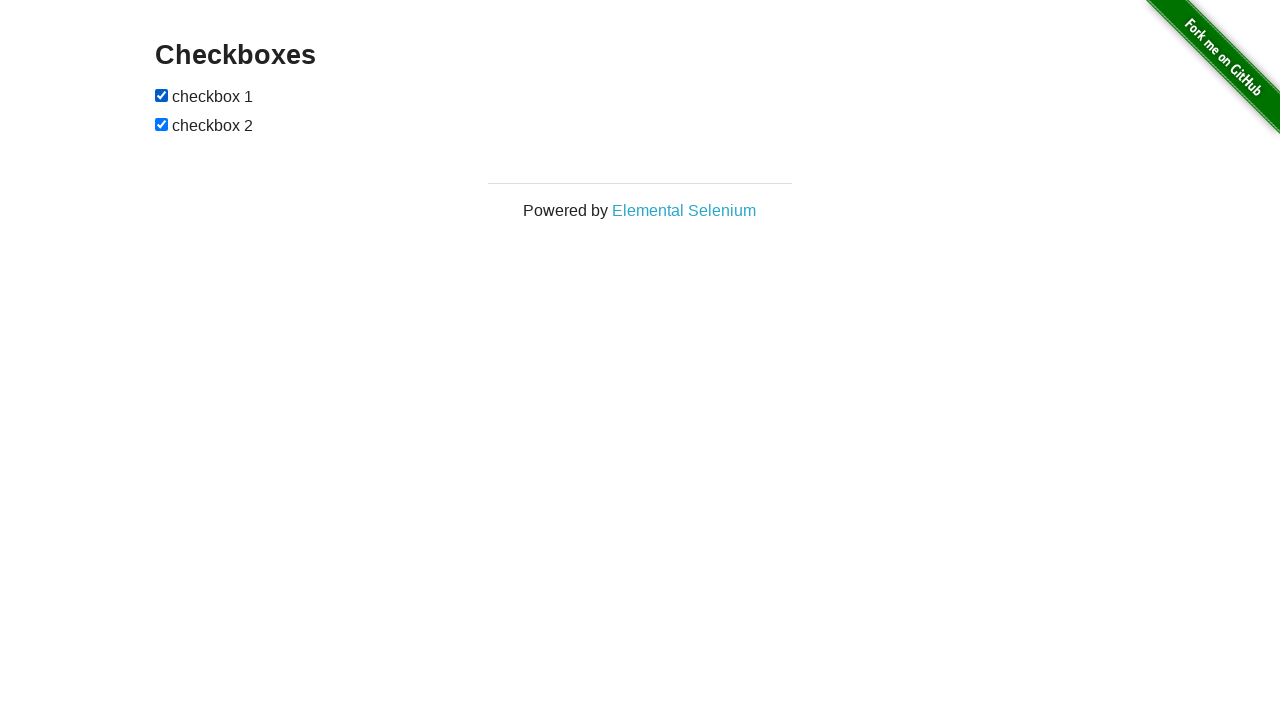

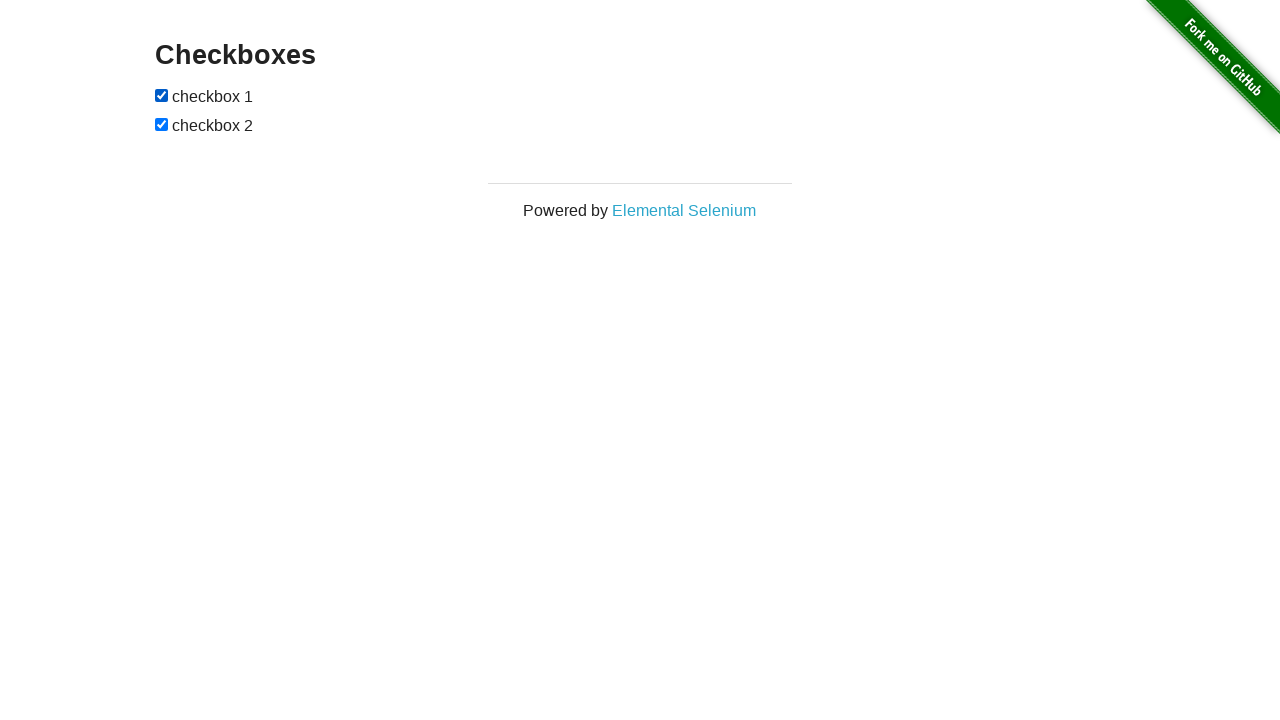